Tests mouse back button functionality by clicking on an element, navigating to a new page, then using the mouse back button to return to the previous page

Starting URL: https://www.selenium.dev/selenium/web/mouse_interaction.html

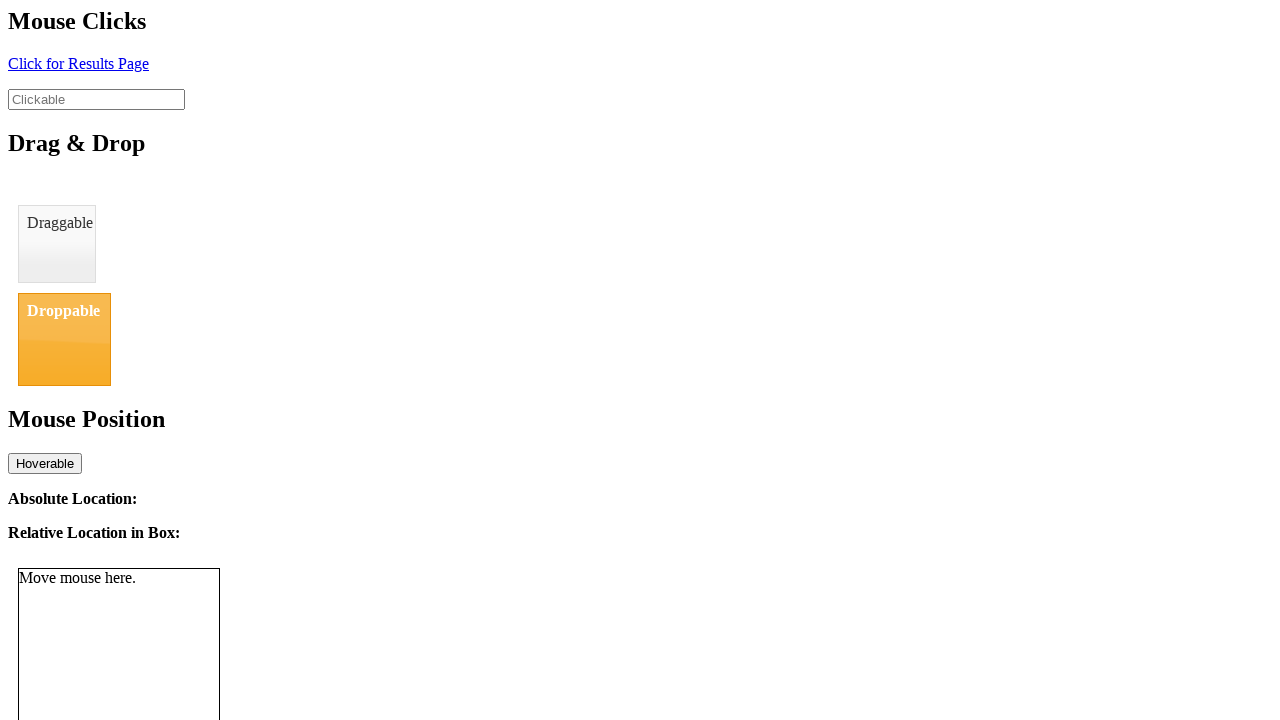

Clicked element with ID 'click' to navigate to new page at (78, 63) on #click
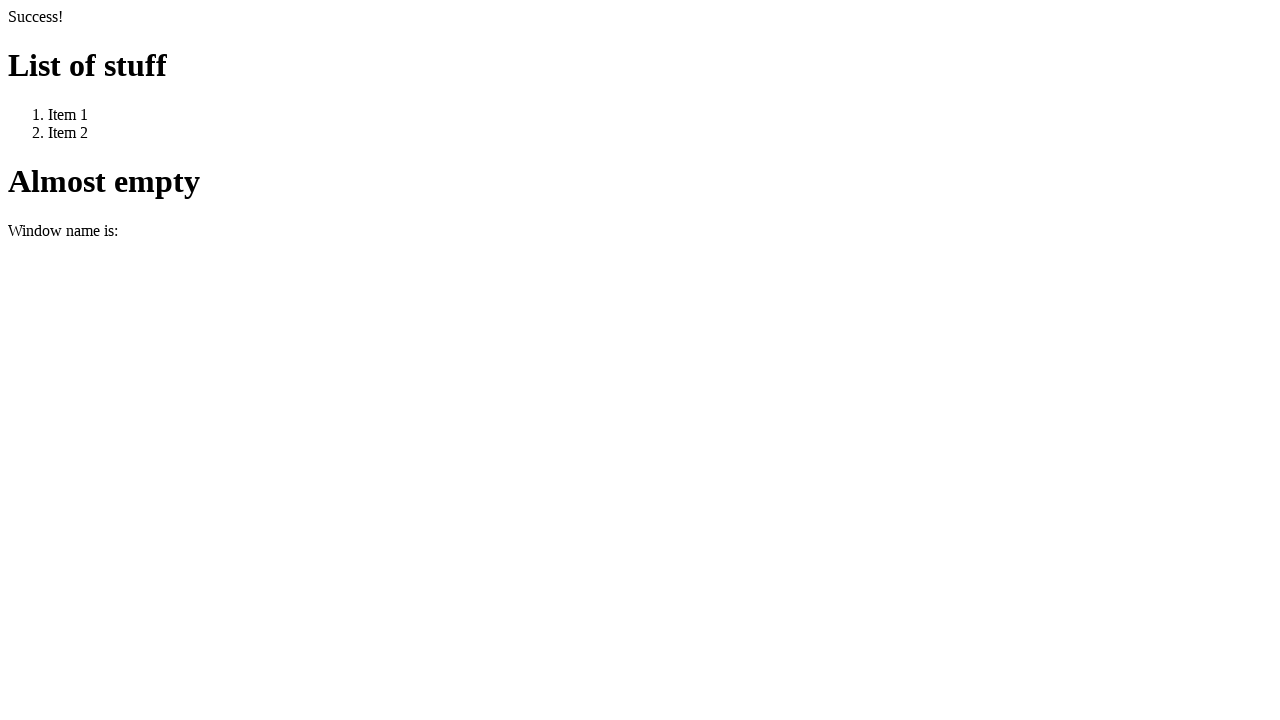

Waited for network idle after navigation
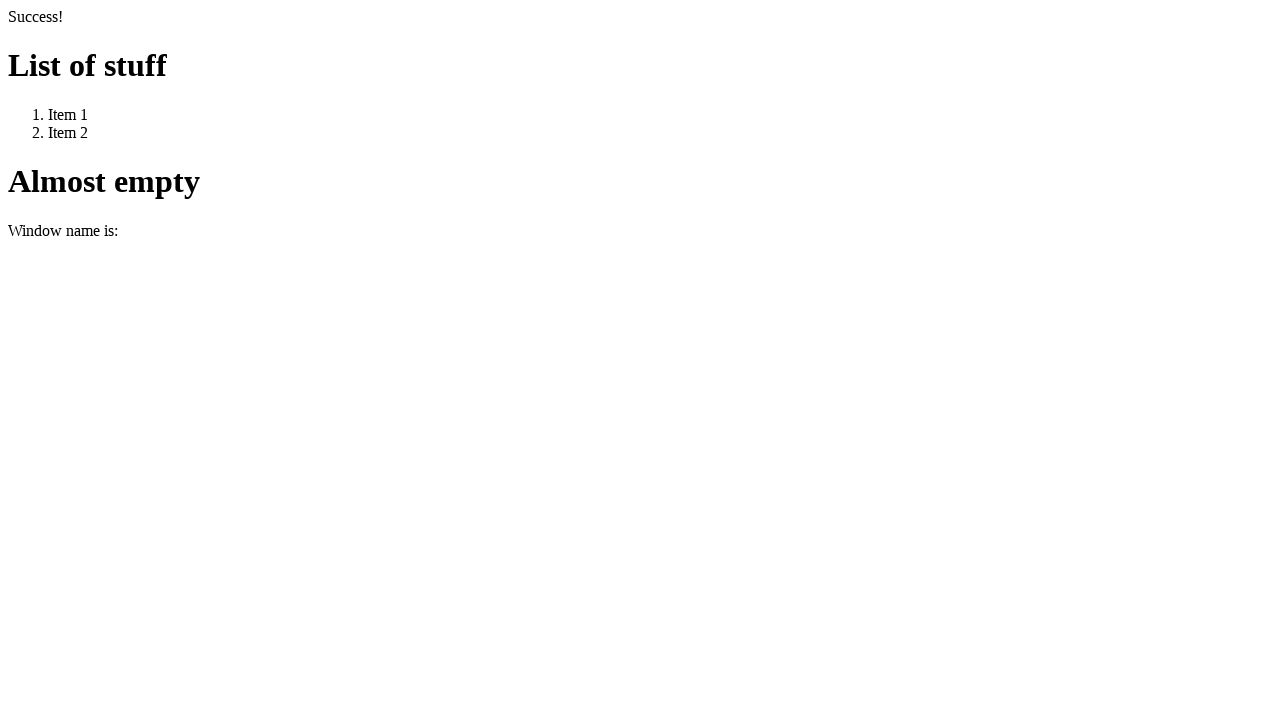

Verified page title is 'We Arrive Here'
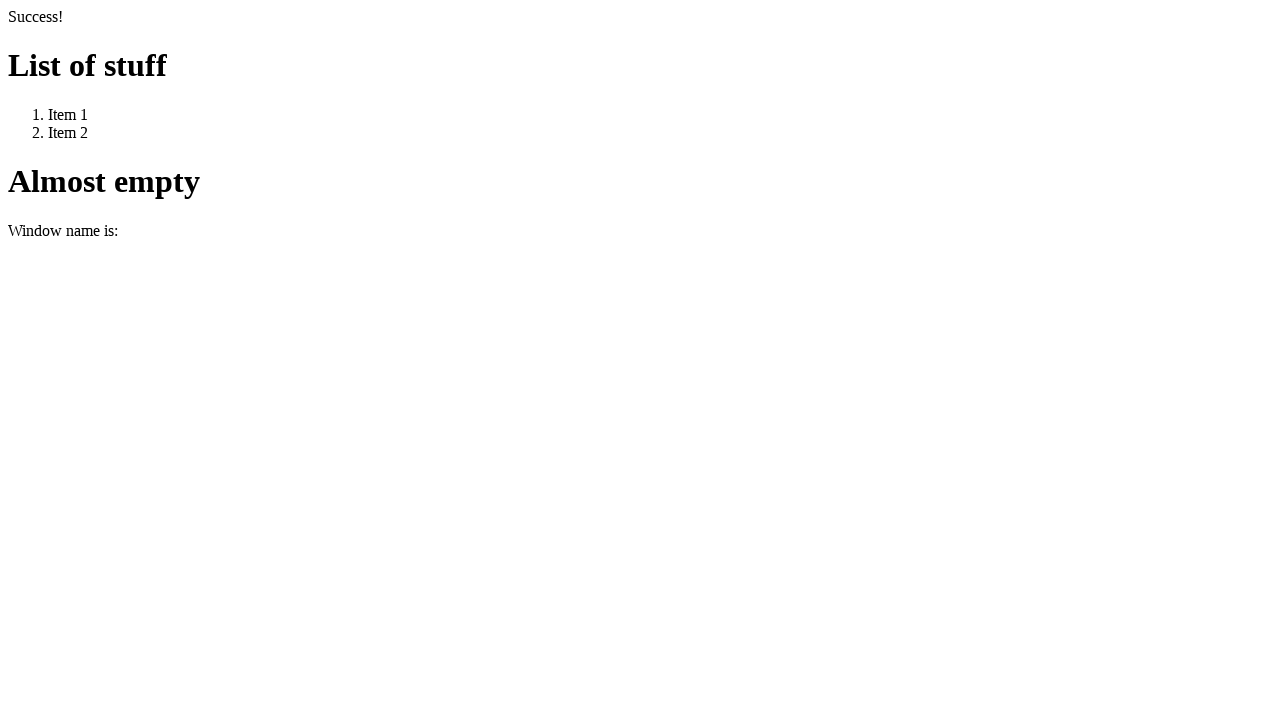

Clicked mouse back button to return to previous page
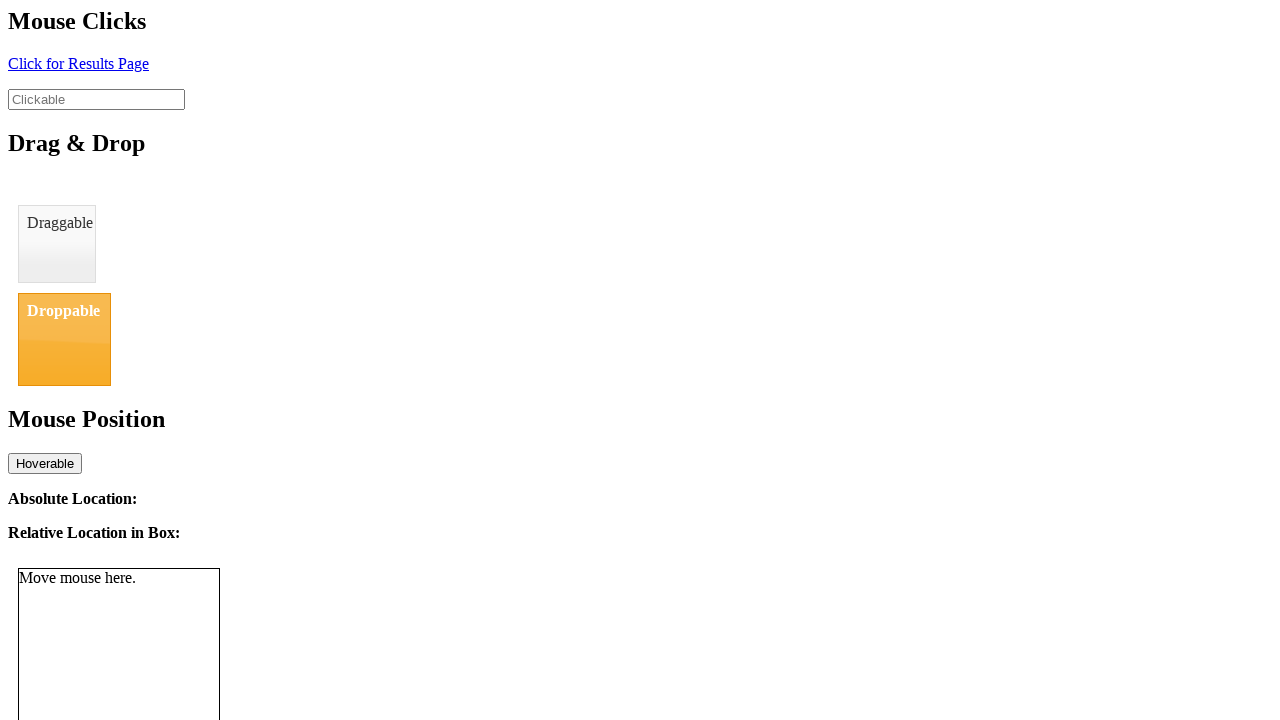

Waited for network idle after back navigation
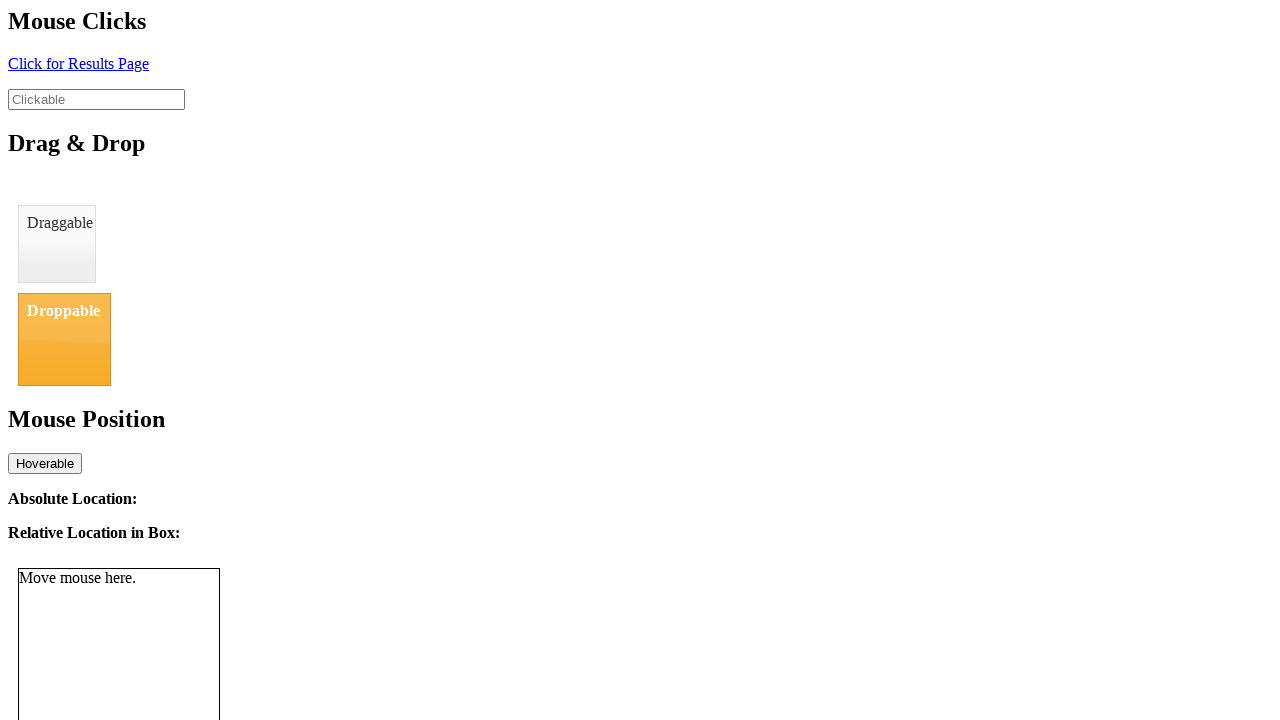

Verified page title is 'BasicMouseInterfaceTest' - successfully returned to original page
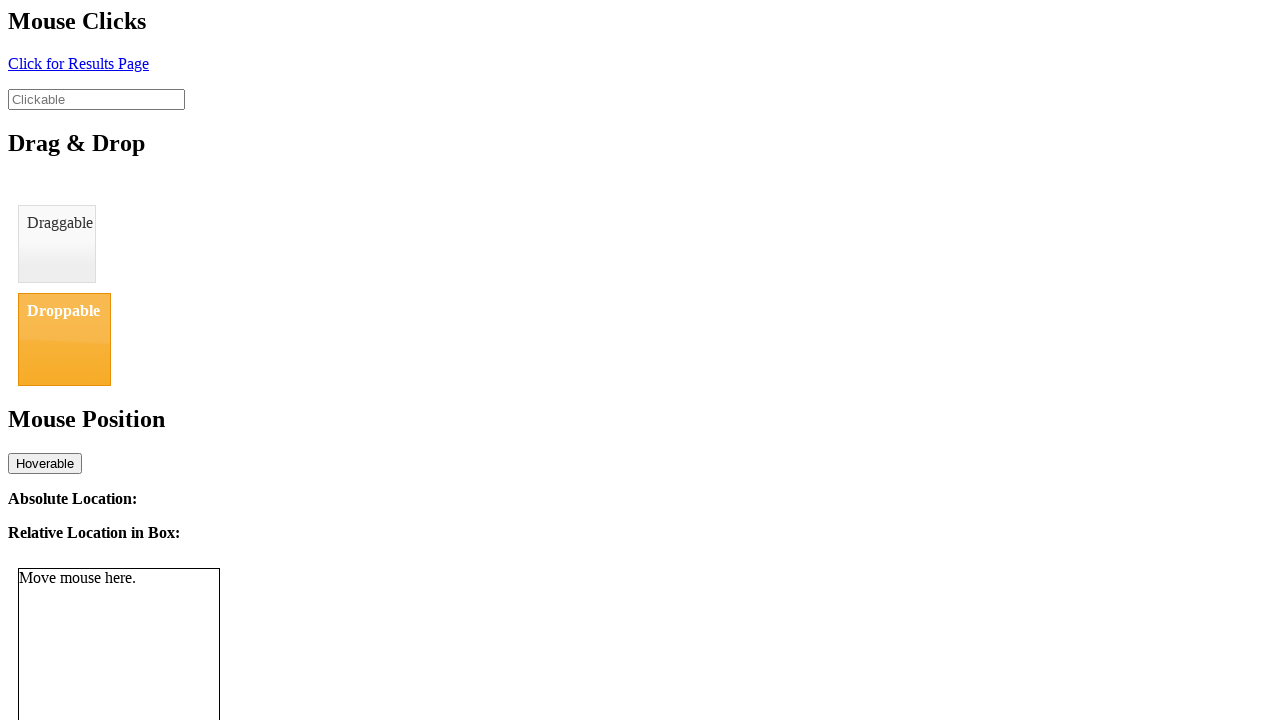

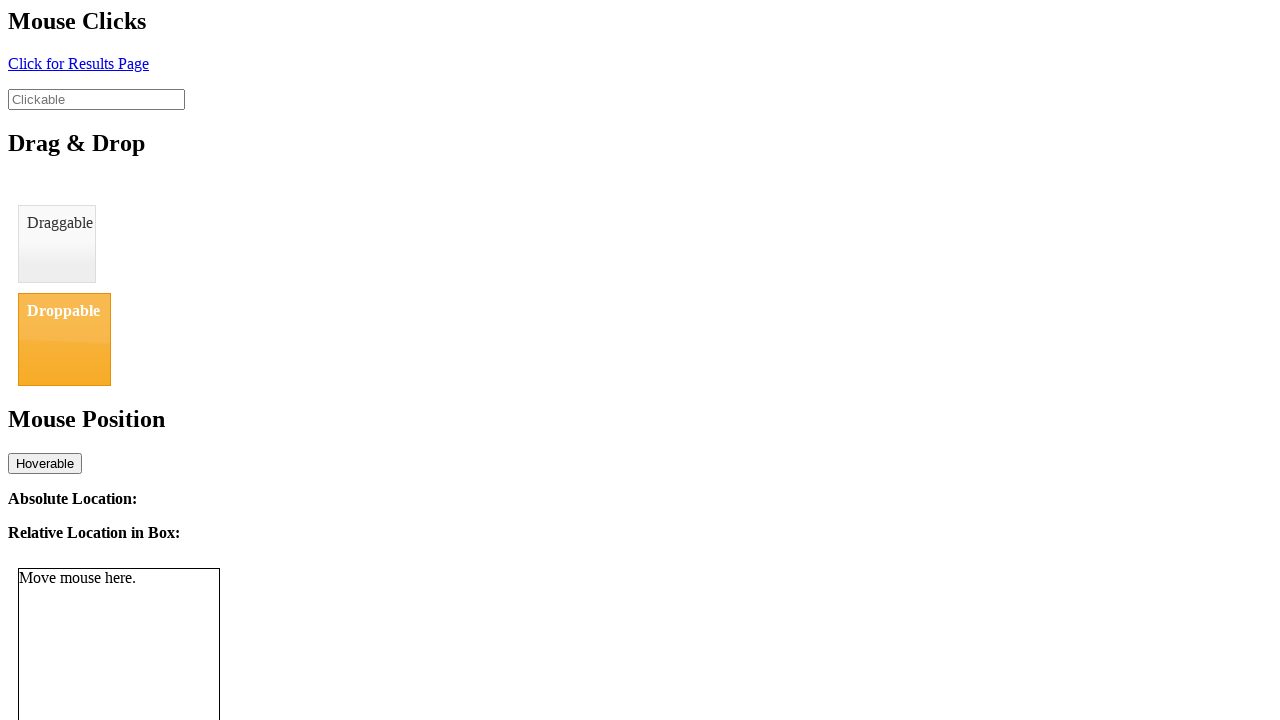